Tests drag and drop functionality by dragging element from column A to column B and verifying the action completed

Starting URL: https://the-internet.herokuapp.com/drag_and_drop

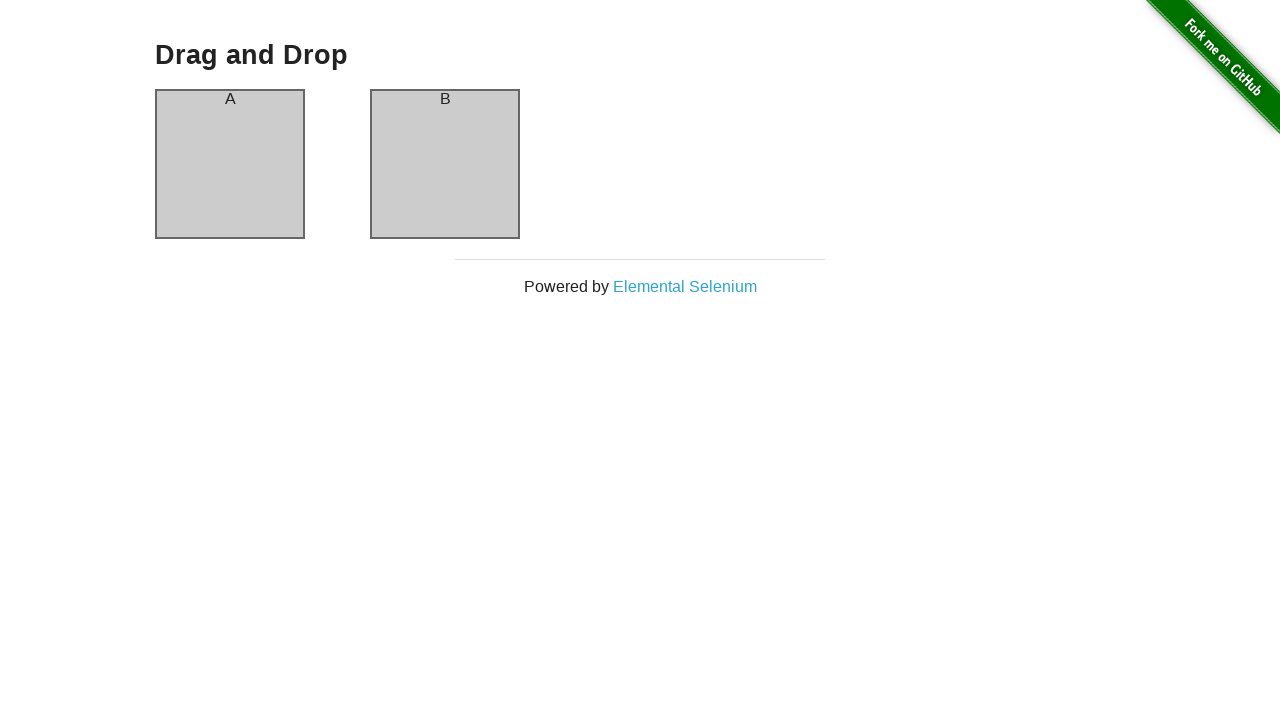

Waited for column A element to be visible
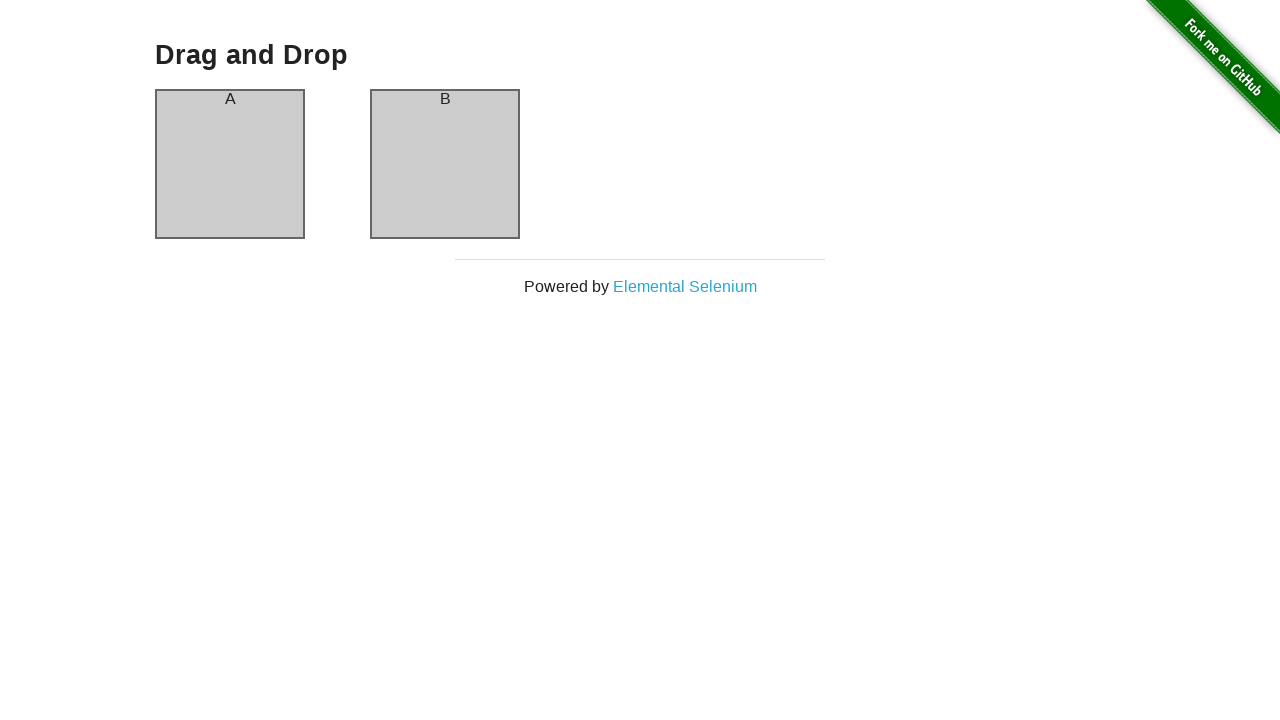

Waited for column B element to be visible
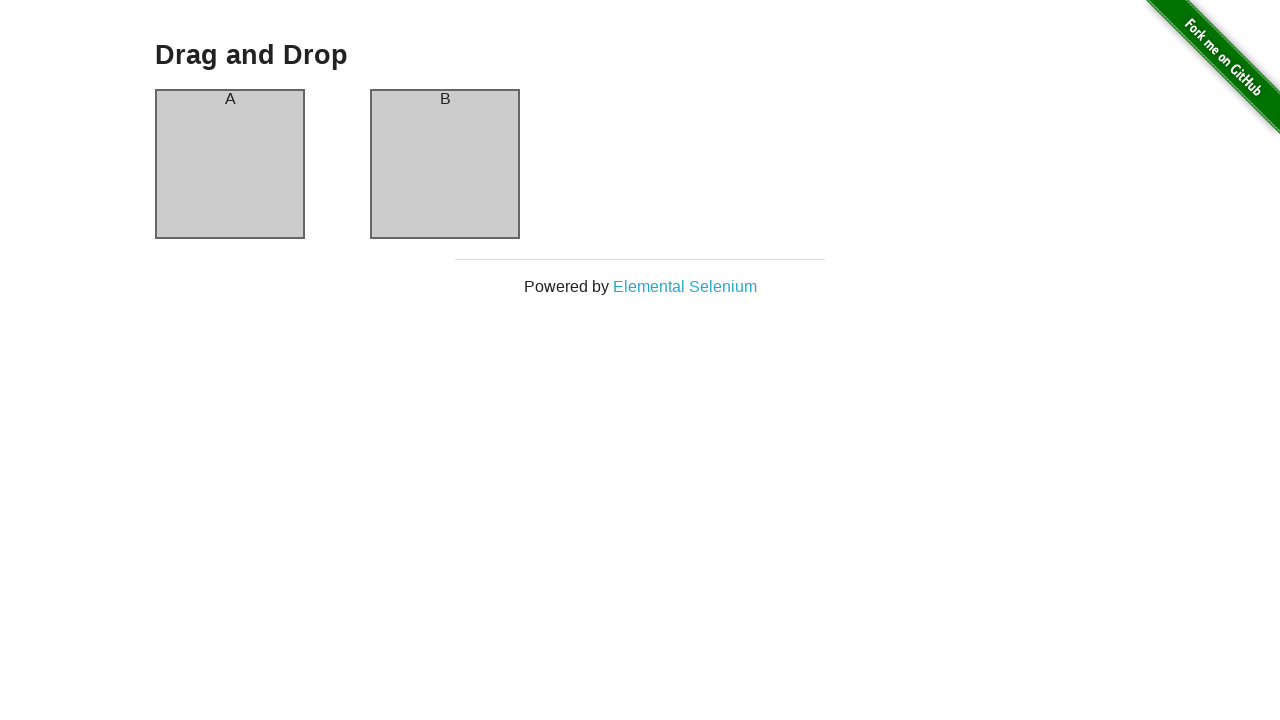

Located source element (column A)
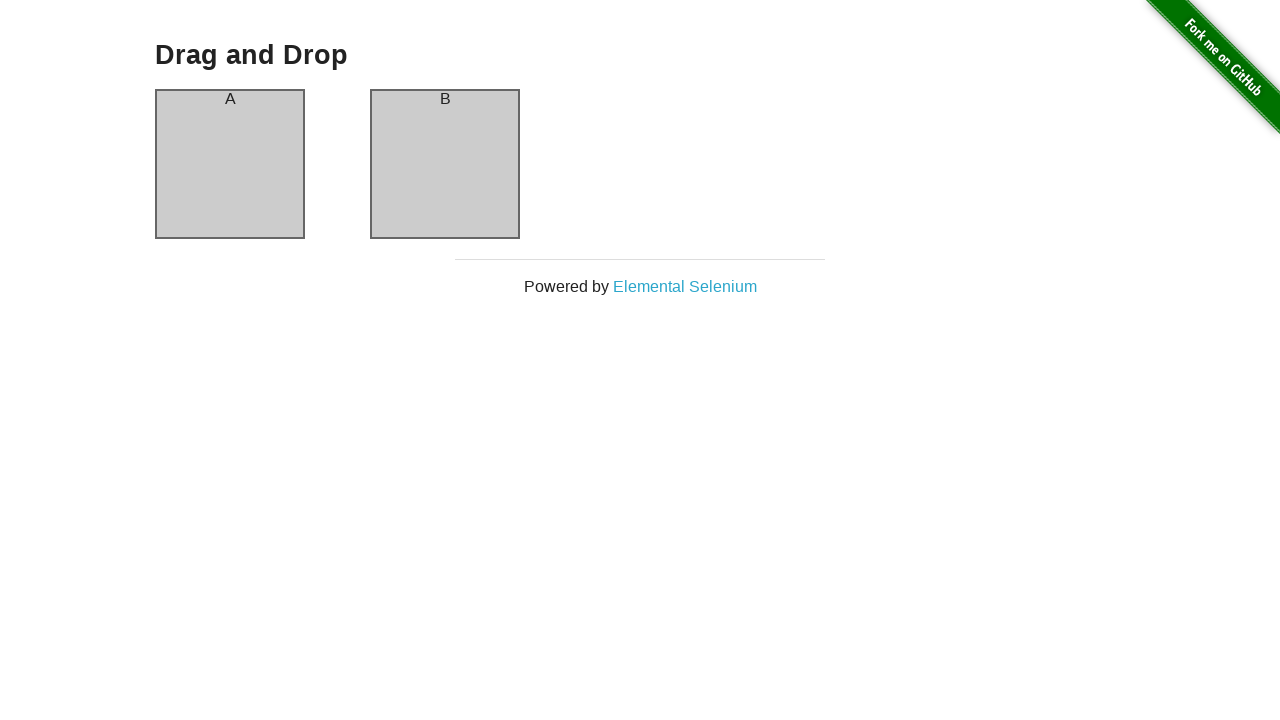

Located target element (column B)
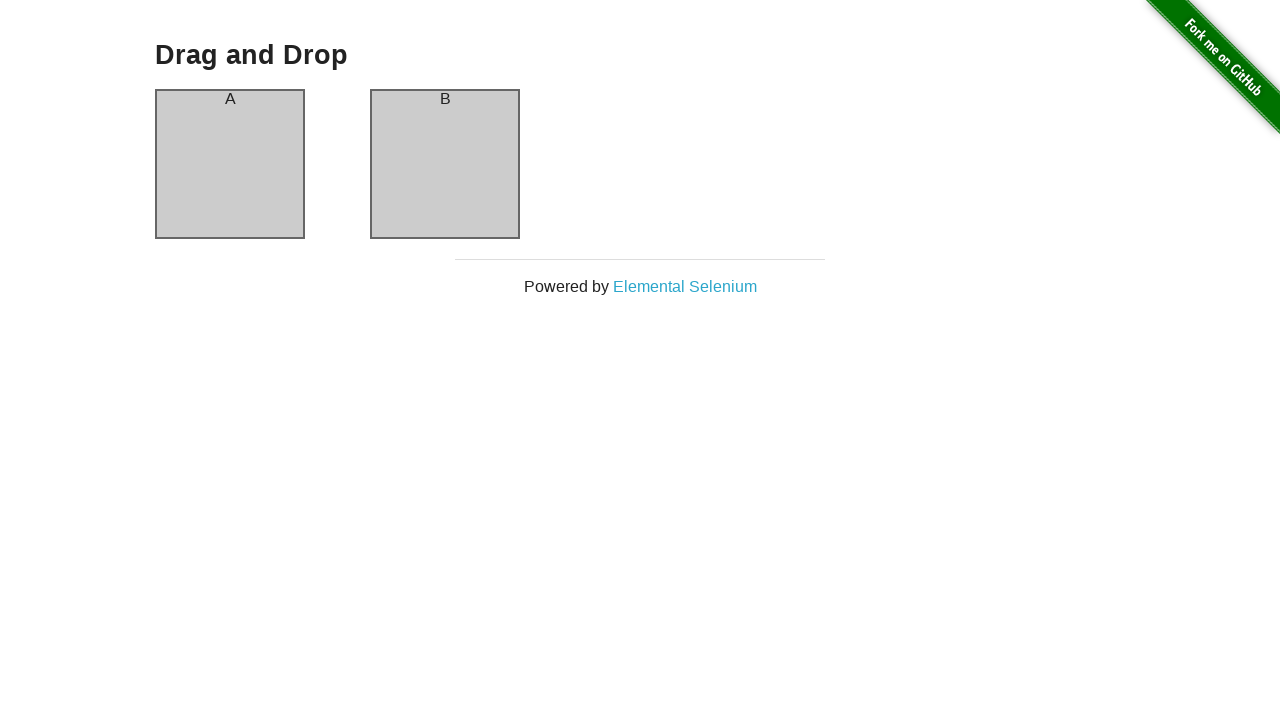

Dragged element from column A to column B at (445, 164)
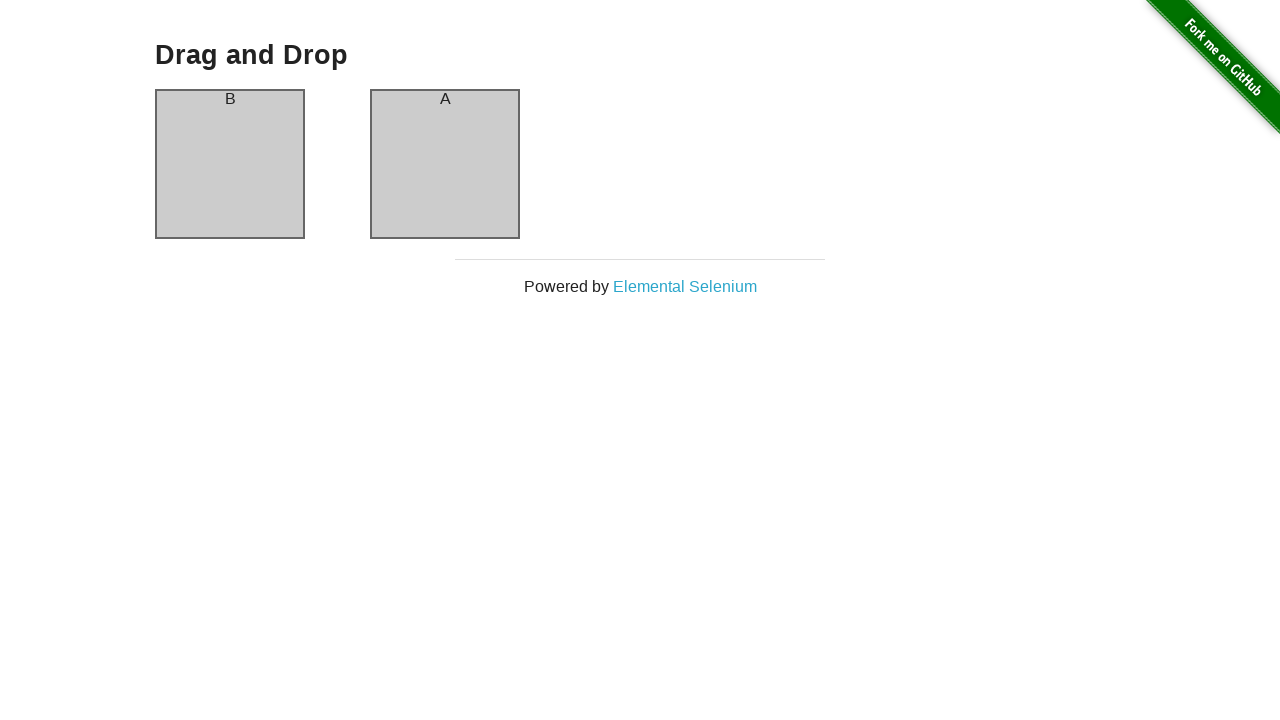

Verified drag and drop completed - column A header now displays 'B'
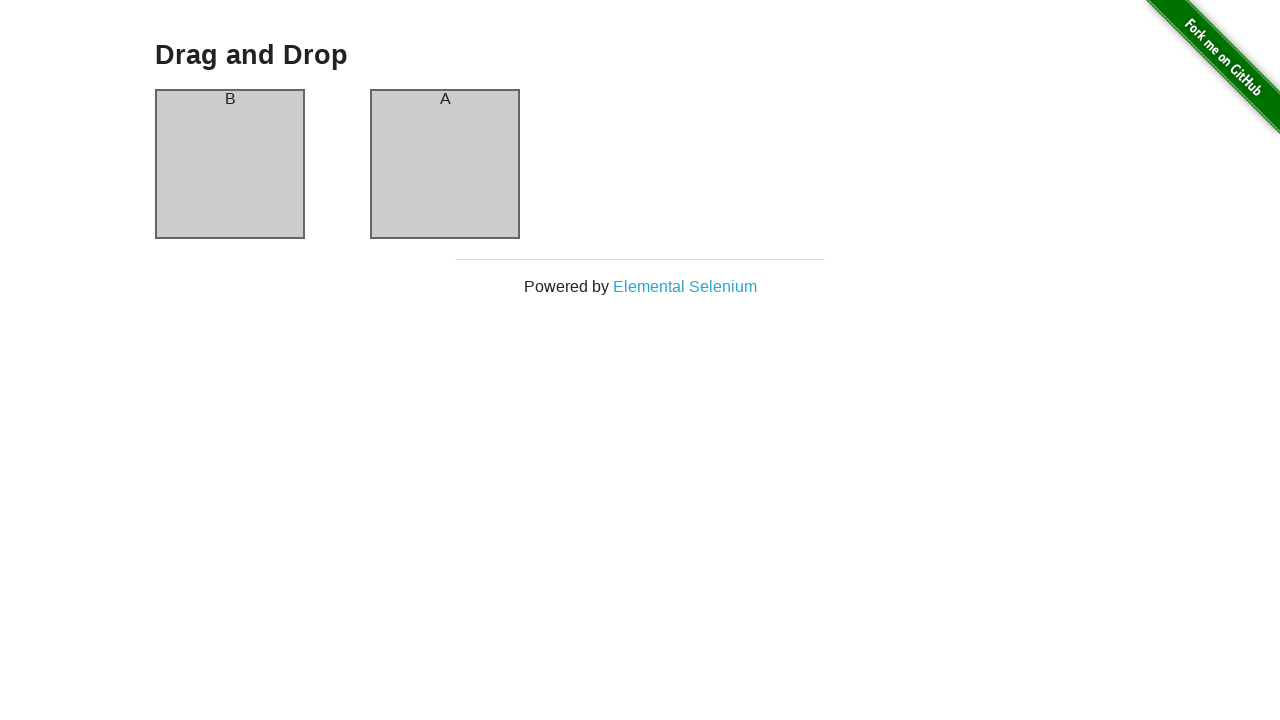

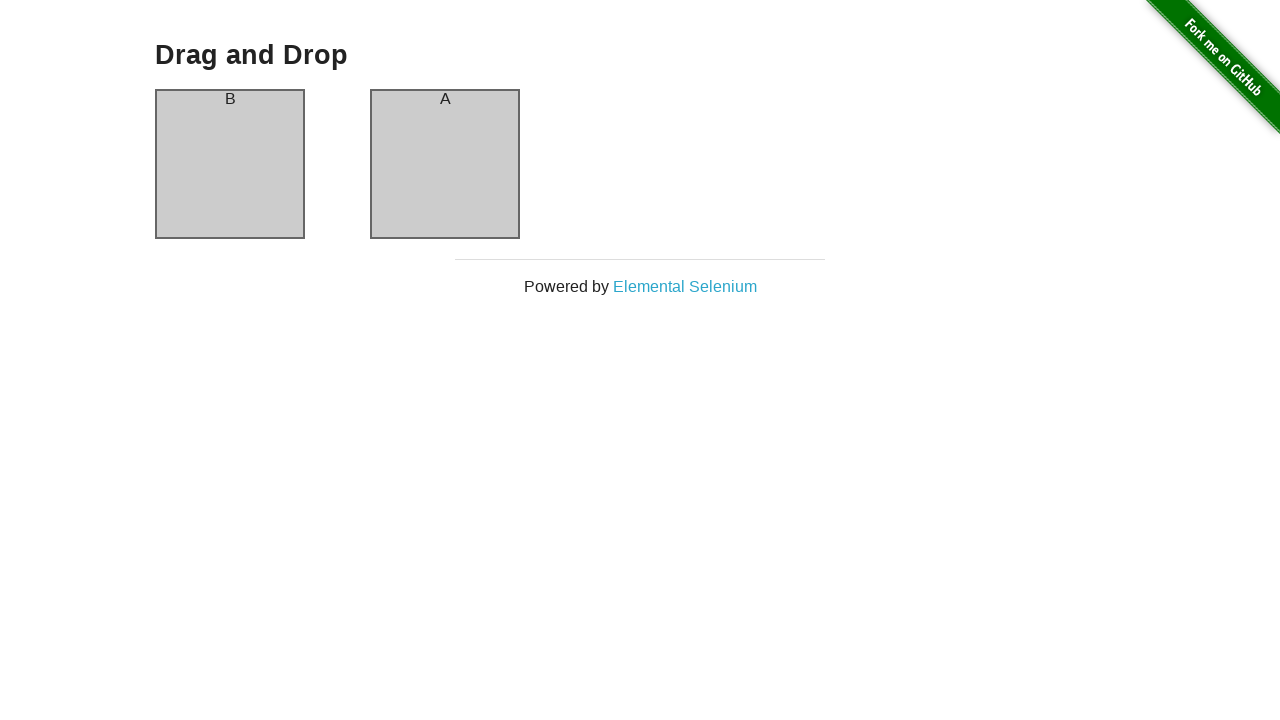